Tests the add/remove elements functionality by clicking the "Add Element" button to create a new element, then clicking the "Delete" button to remove it

Starting URL: https://practice.cydeo.com/add_remove_elements/

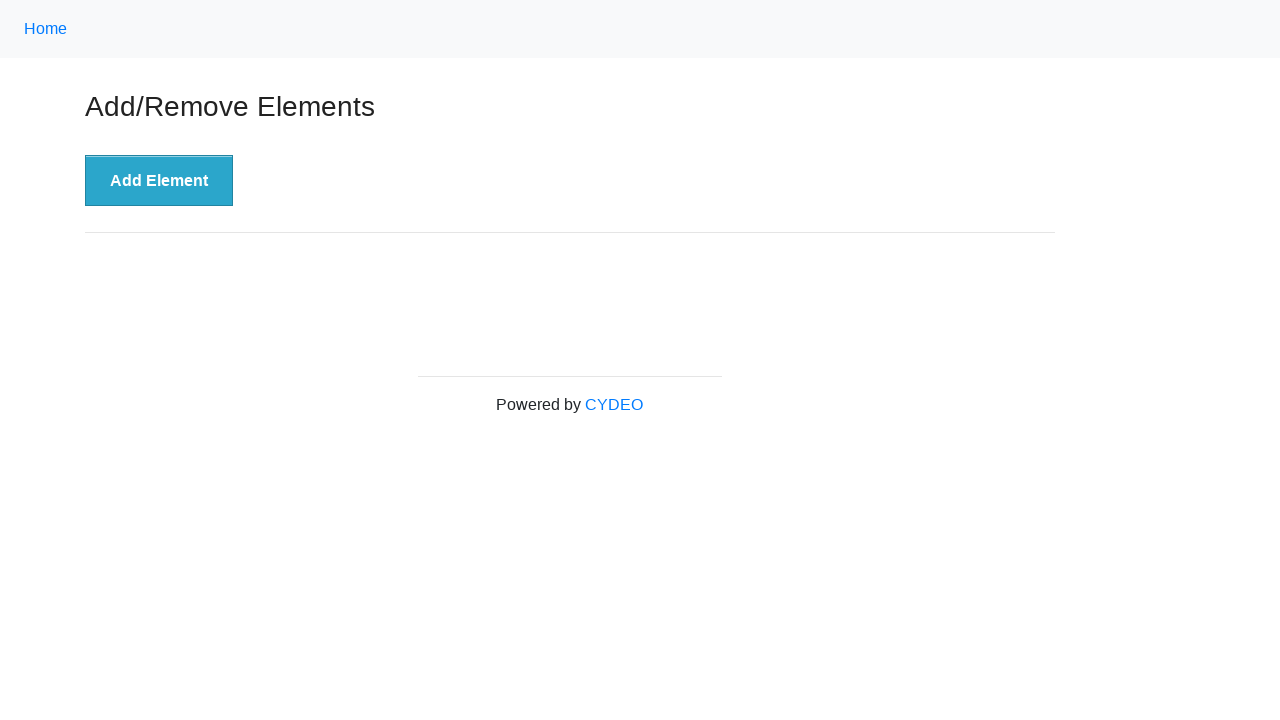

Clicked 'Add Element' button to create a new element at (159, 181) on button[onclick='addElement()']
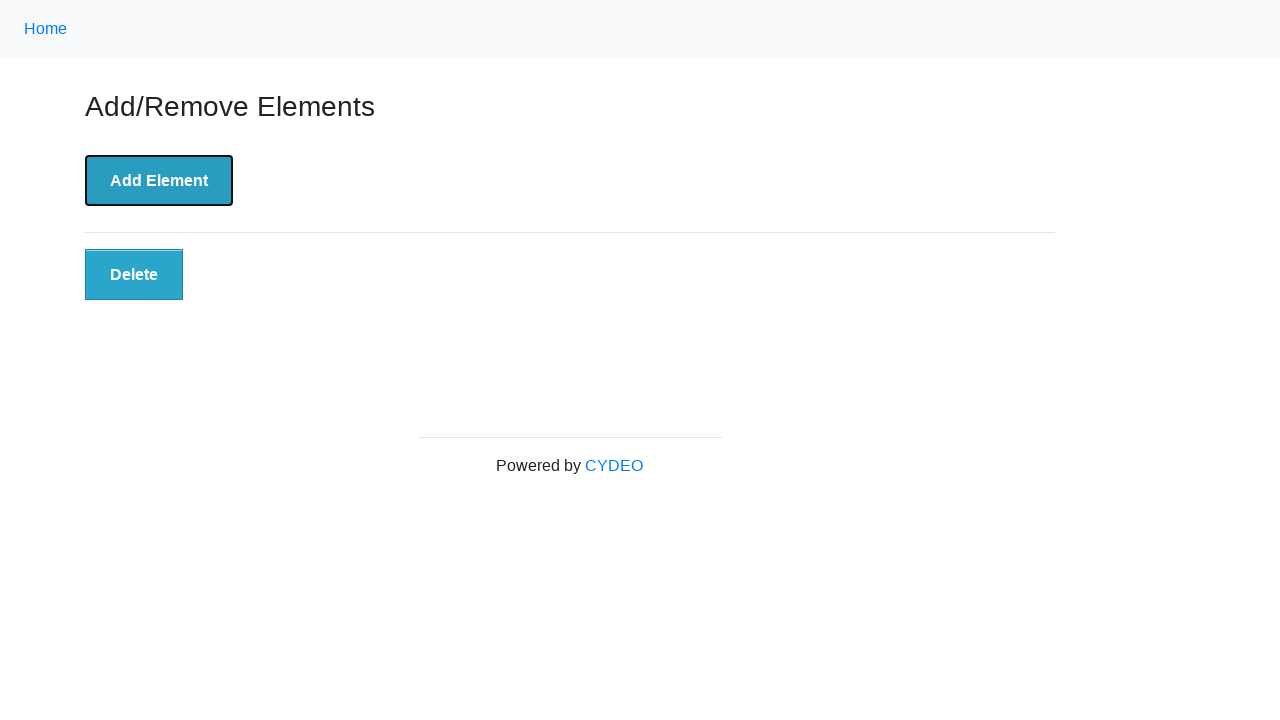

Clicked 'Delete' button to remove the added element at (134, 275) on button.added-manually
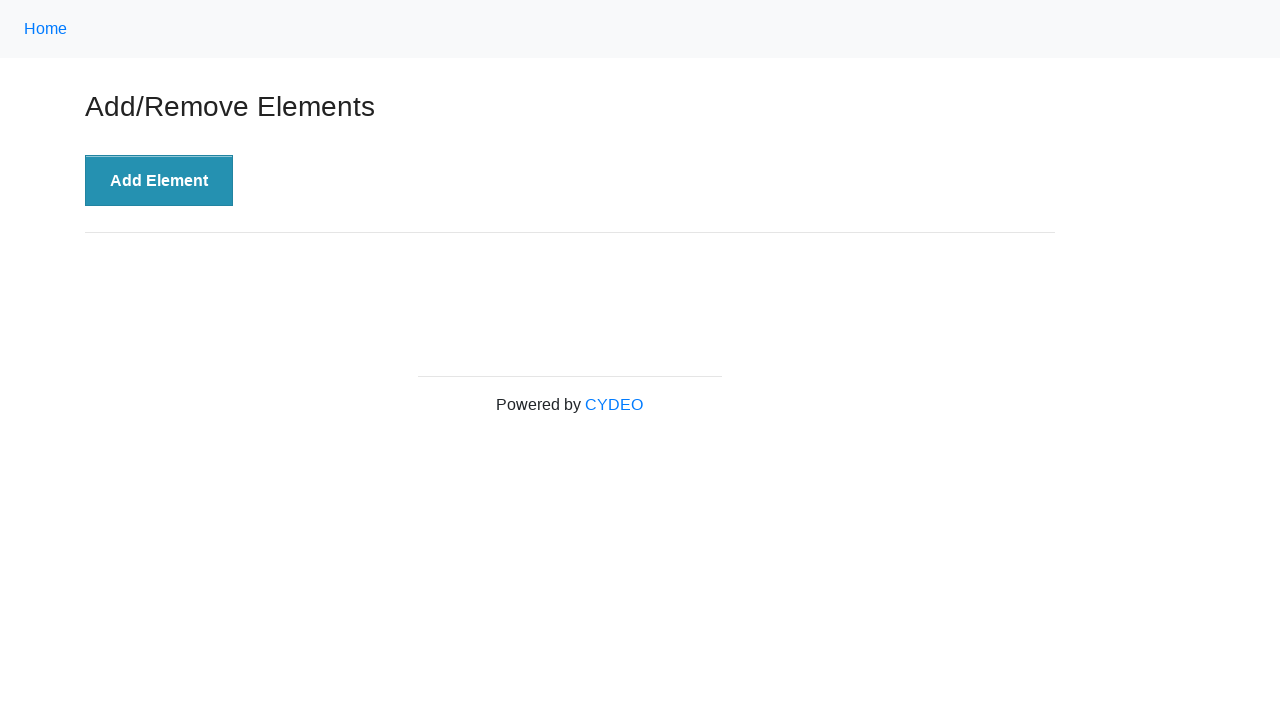

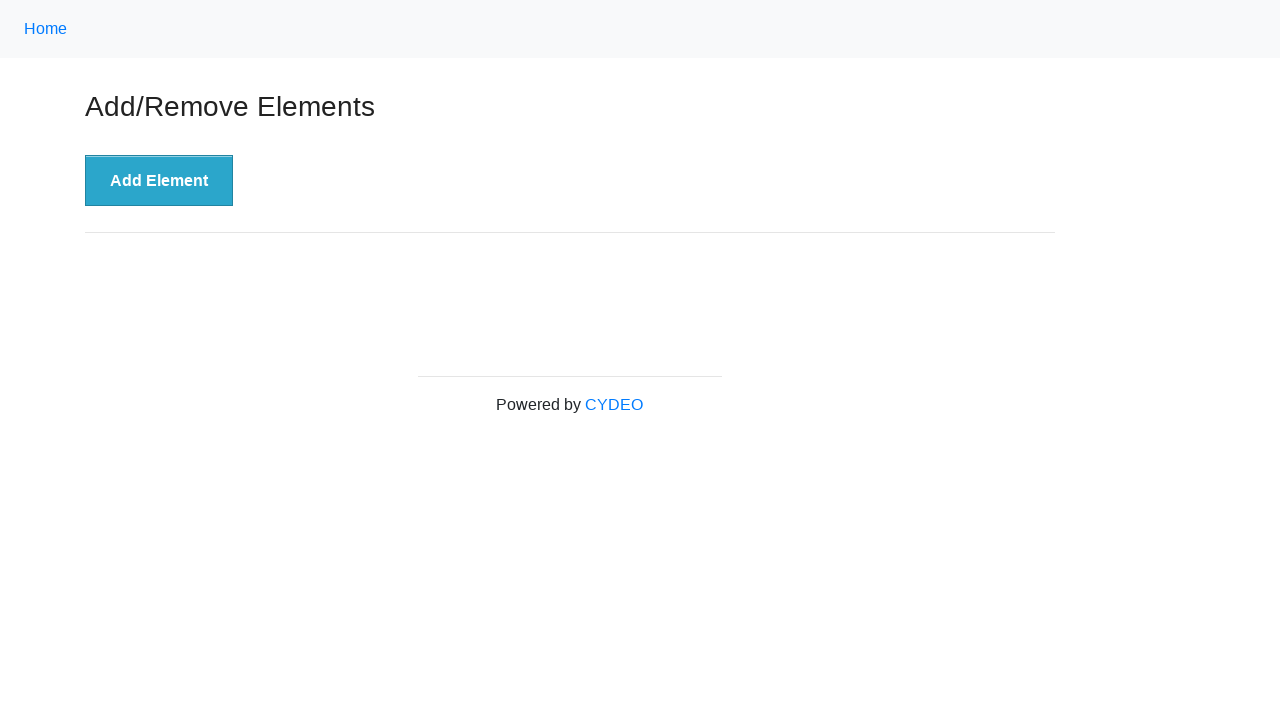